Tests the ChiliPiper demo scheduling form by filling out contact information (first name, last name, email, phone), submitting the form, clicking the schedule meeting button, and verifying the calendar loads with available day buttons.

Starting URL: https://cincpro.chilipiper.com/concierge-router/link/lp-request-a-demo-agent-advice

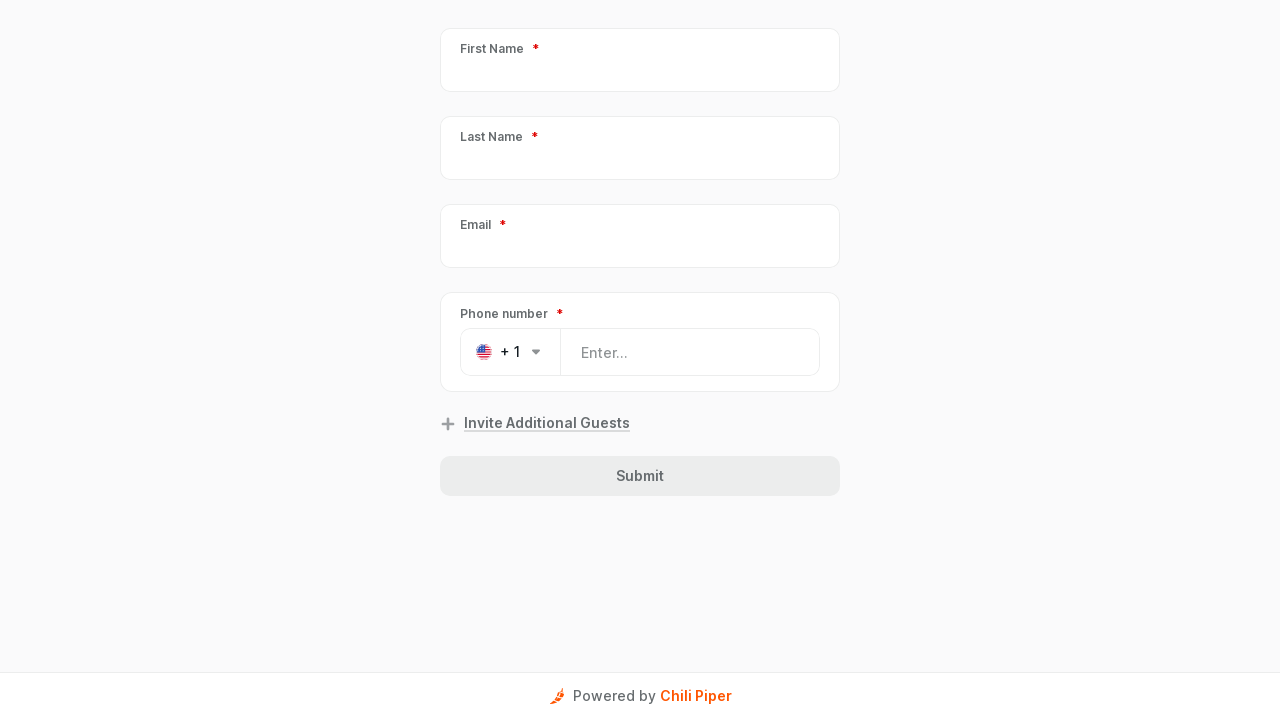

Waited 2 seconds for form to load
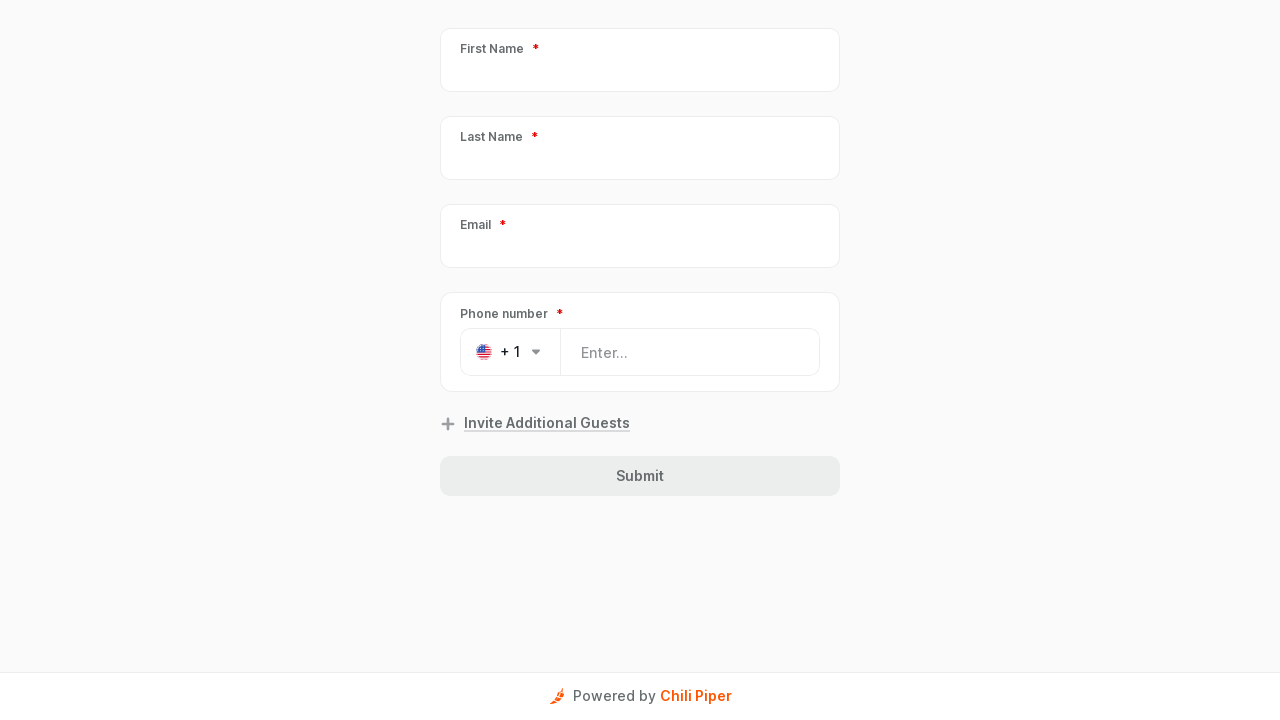

Located first name field with selector: [data-test-id="GuestFormField-PersonFirstName"]
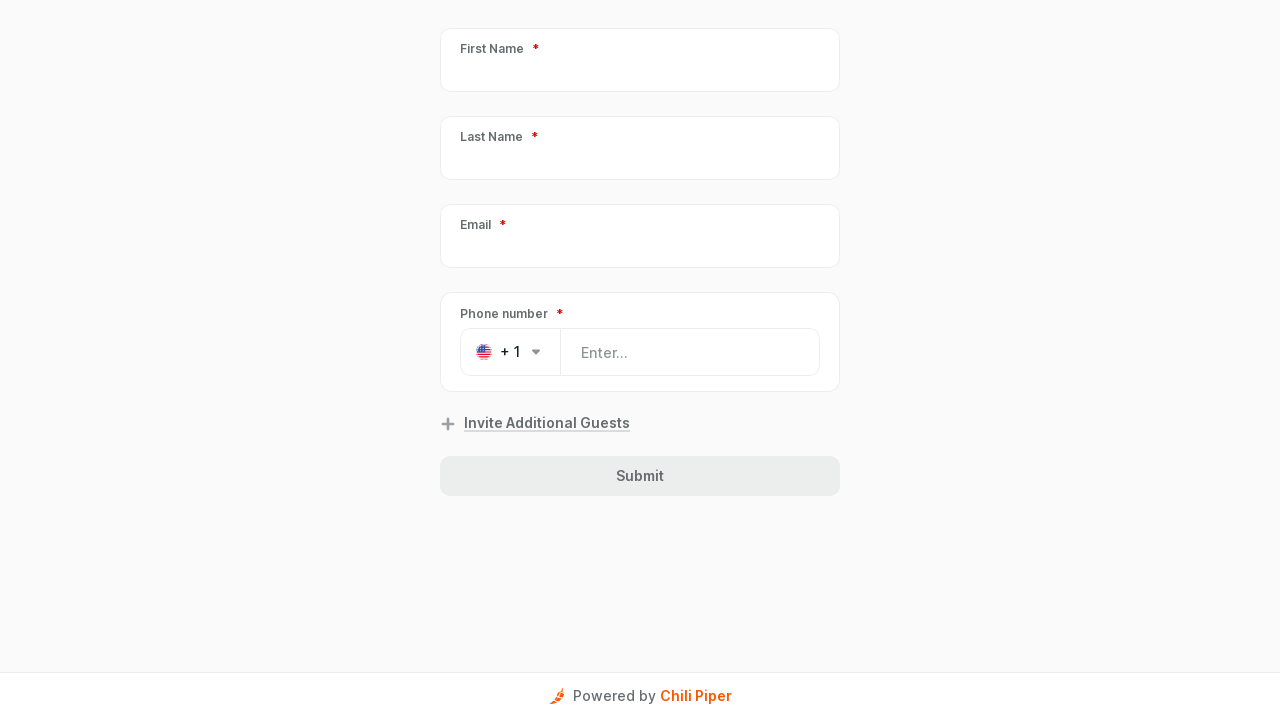

Filled first name field with 'Michael' on [data-test-id="GuestFormField-PersonFirstName"]
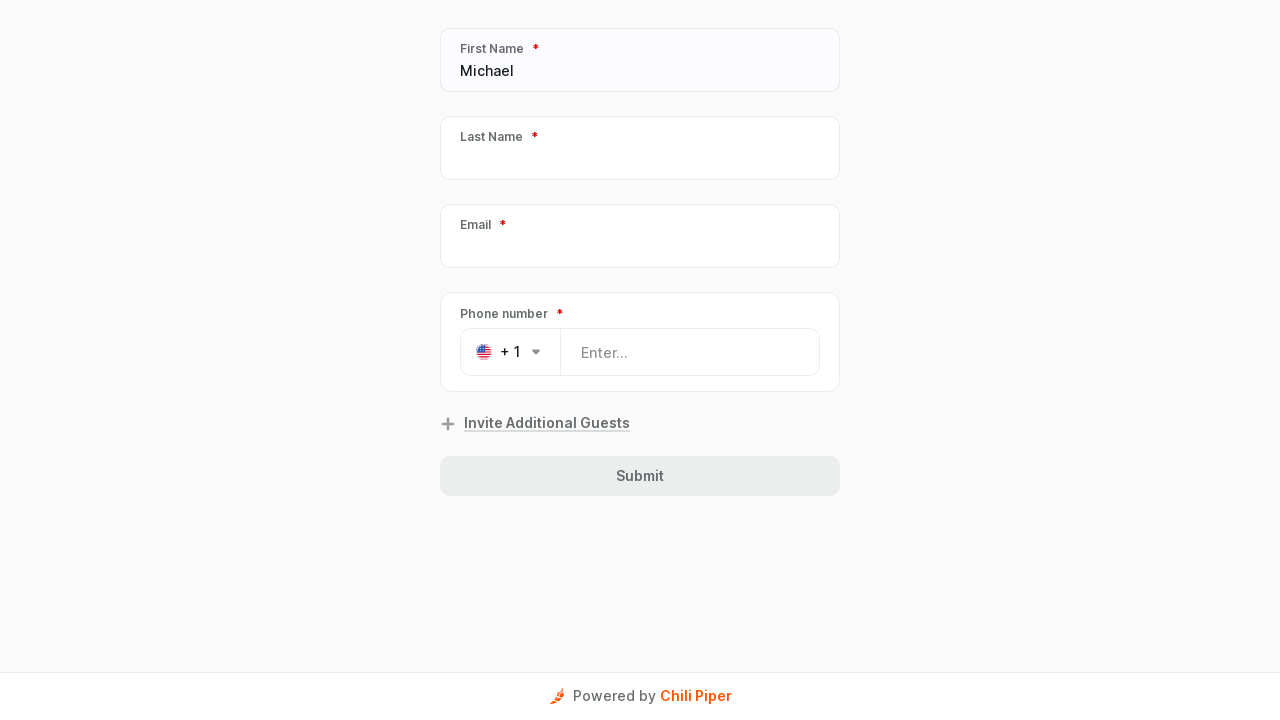

Located last name field with selector: [data-test-id="GuestFormField-PersonLastName"]
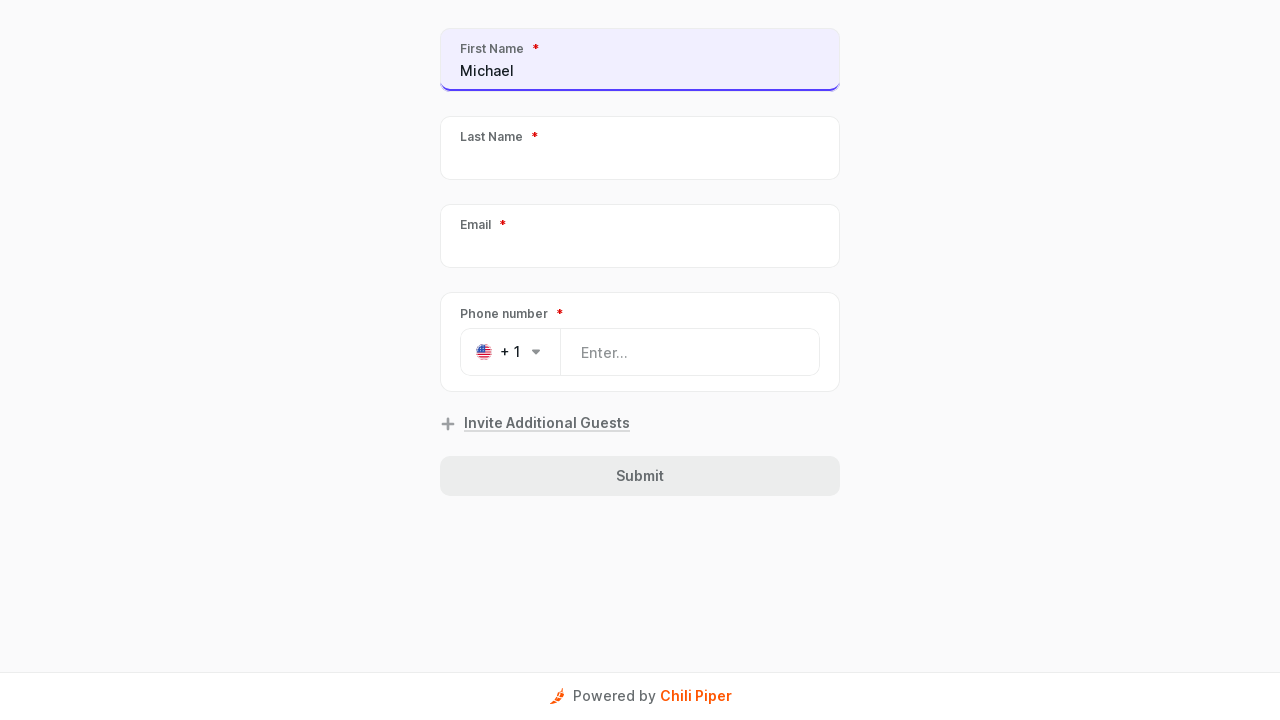

Filled last name field with 'Thompson' on [data-test-id="GuestFormField-PersonLastName"]
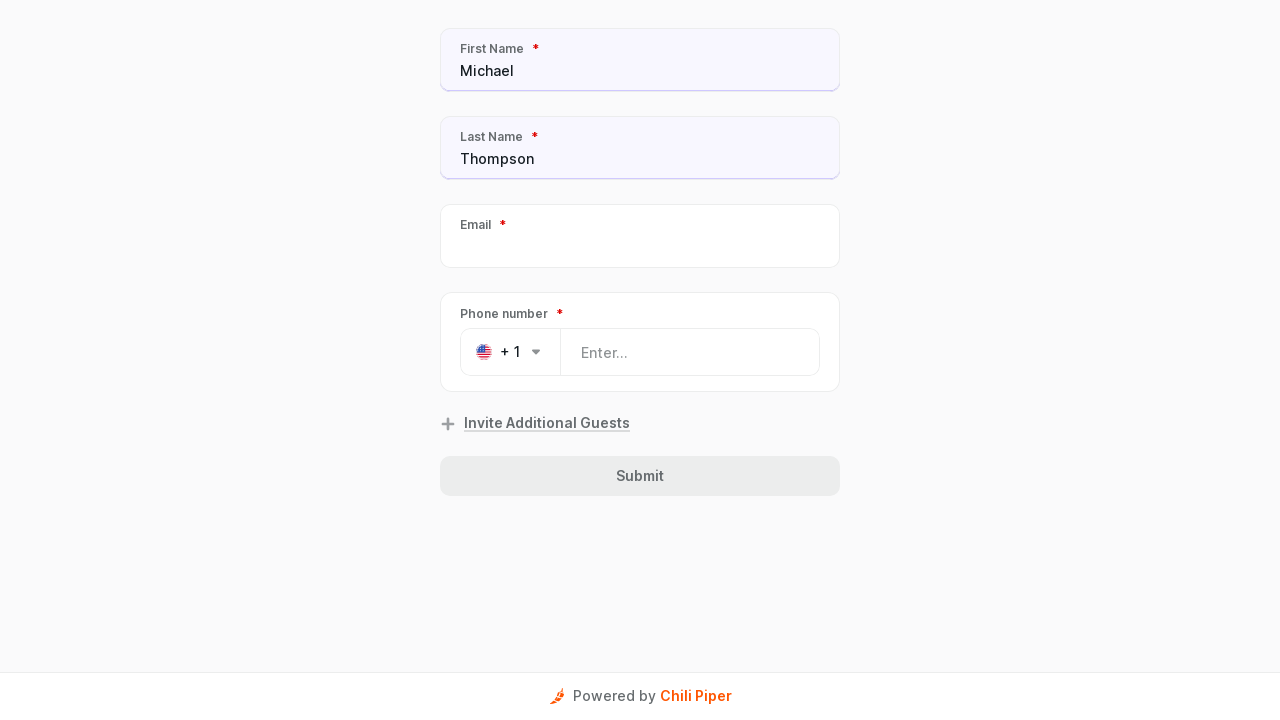

Located email field with selector: [data-test-id="GuestFormField-PersonEmail"]
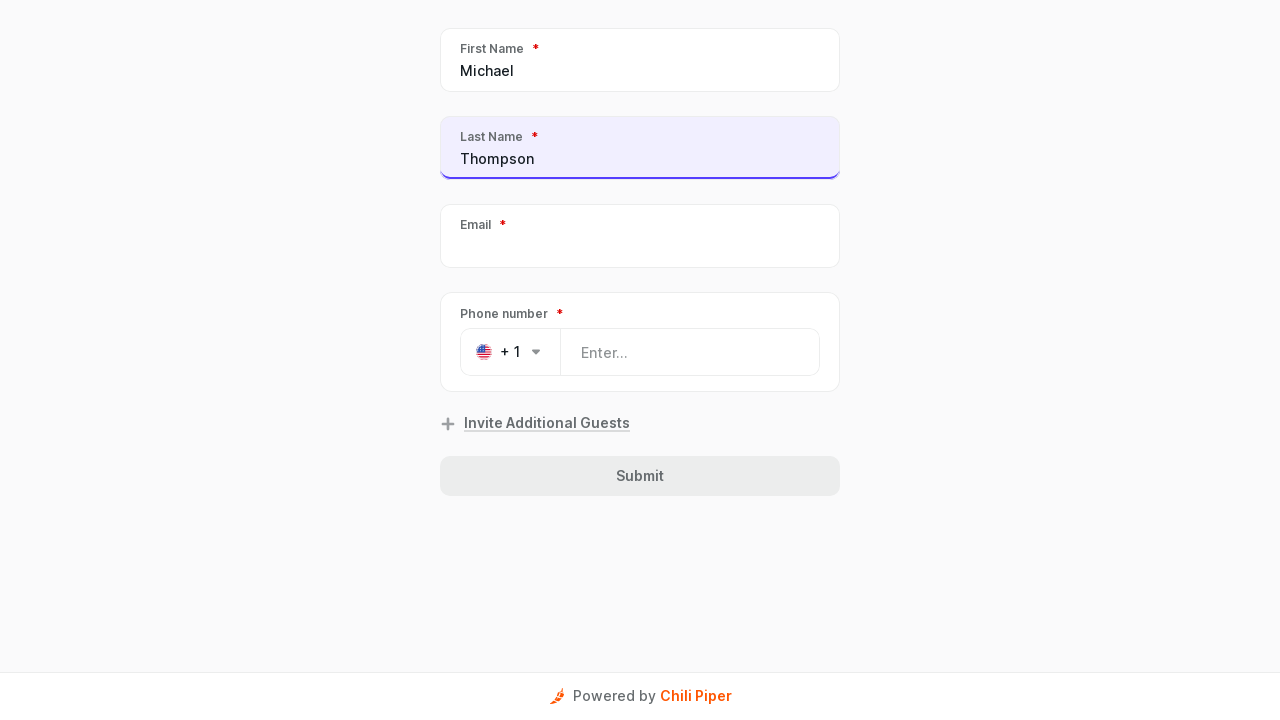

Filled email field with 'michael.thompson@testmail.com' on [data-test-id="GuestFormField-PersonEmail"]
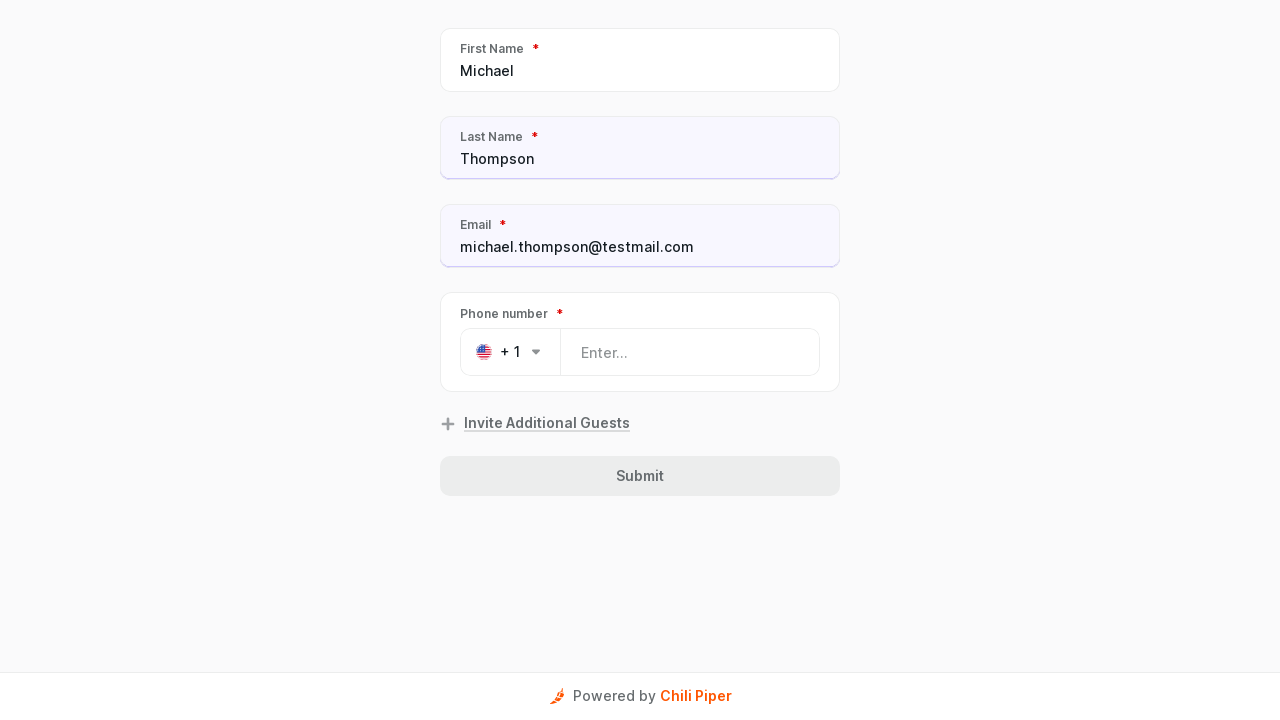

Located phone field with selector: [data-test-id="PhoneField-input"]
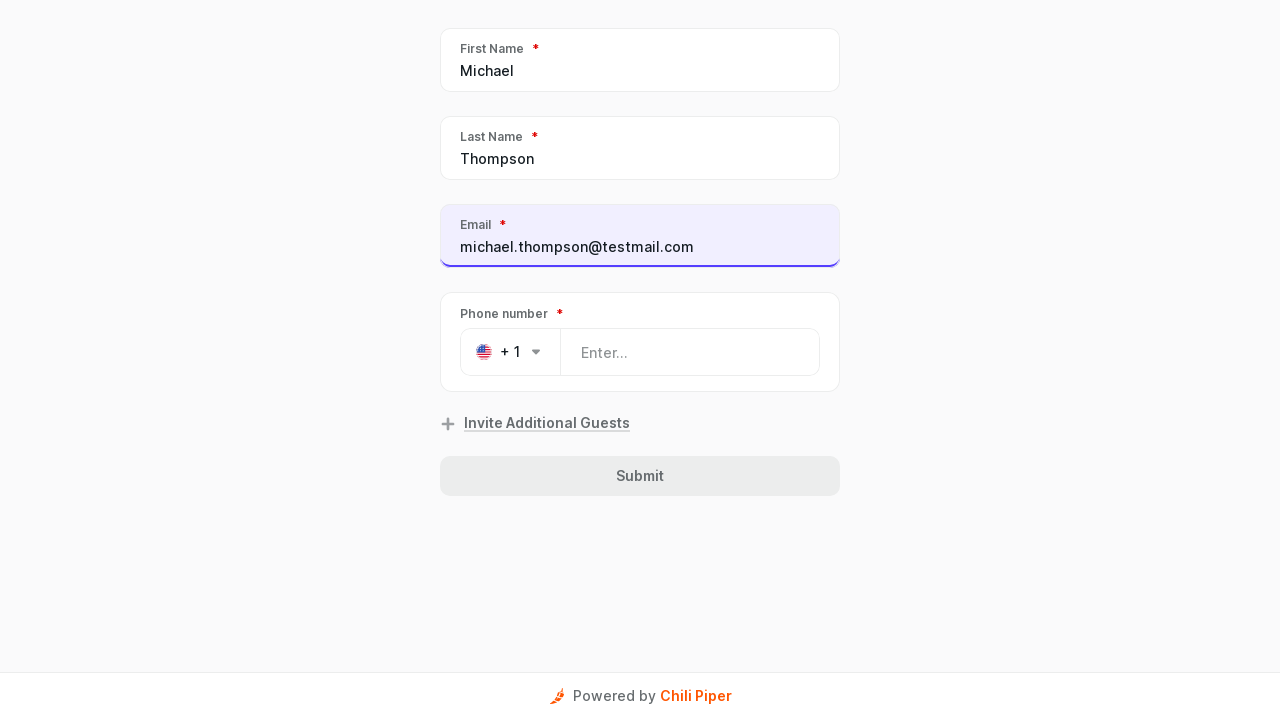

Filled phone field with '5551234567' on [data-test-id="PhoneField-input"]
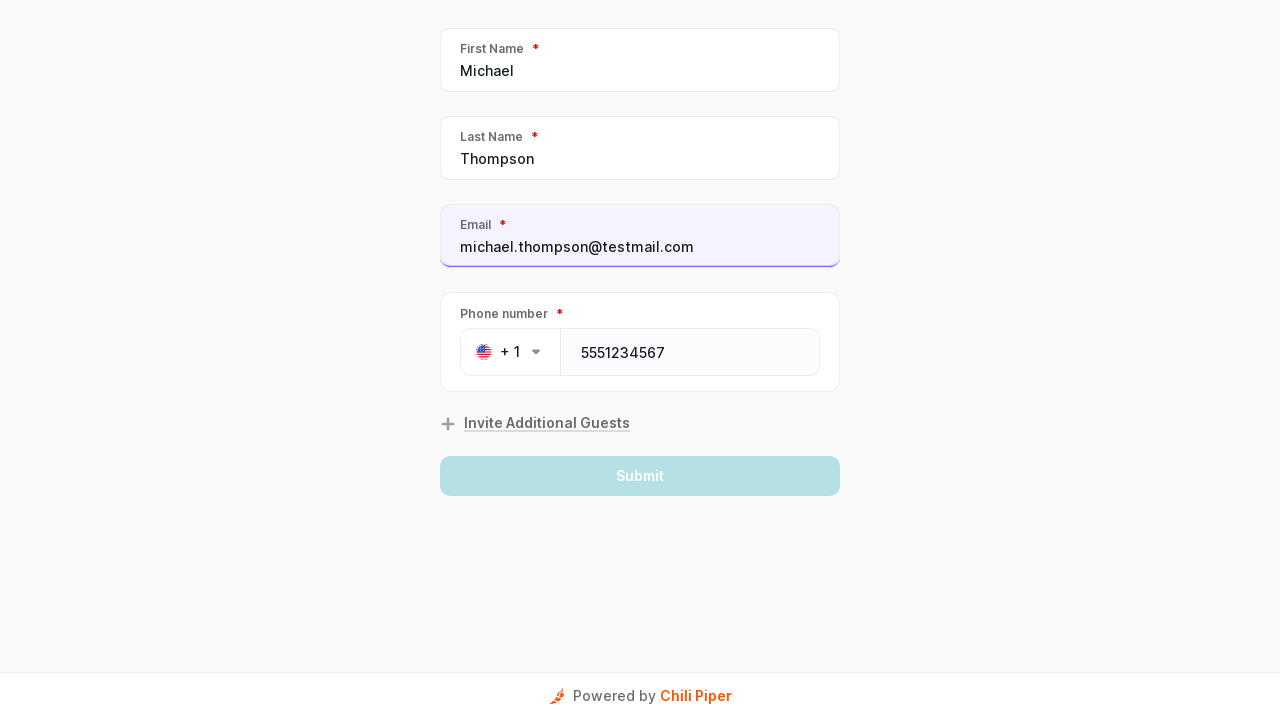

Located submit button with selector: button[type="submit"]
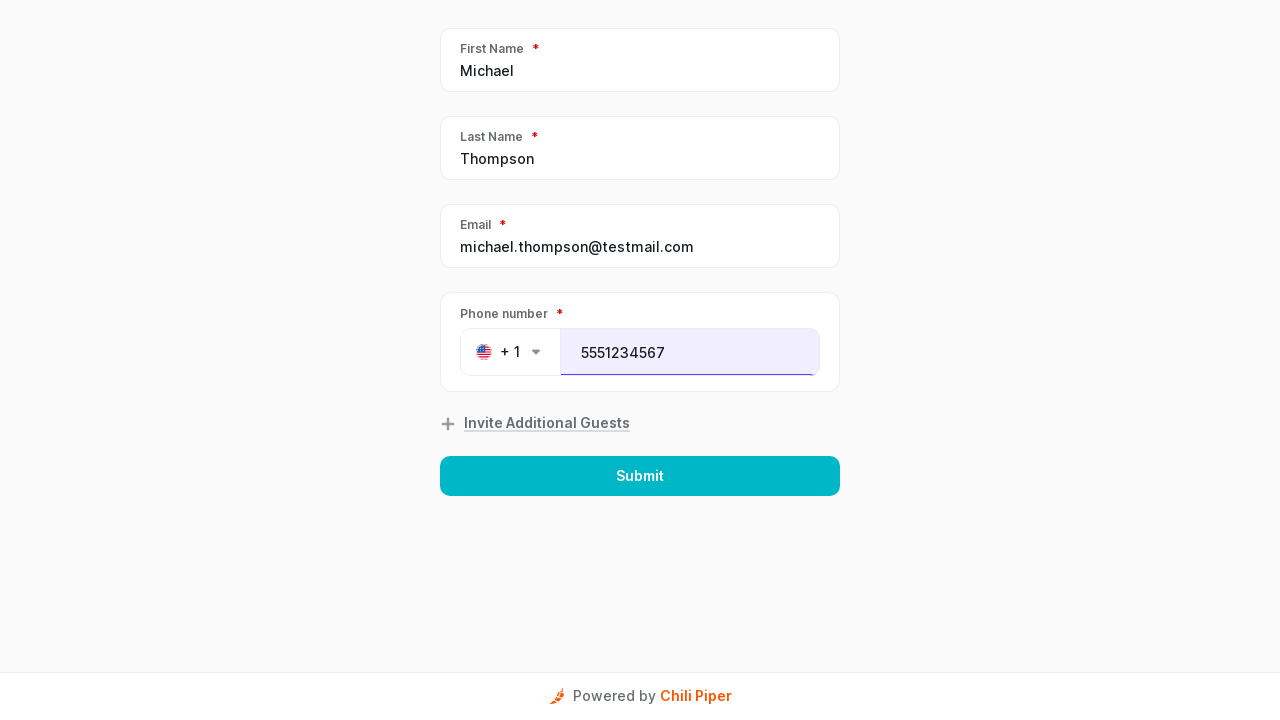

Clicked submit button to submit contact information at (640, 476) on button[type="submit"]
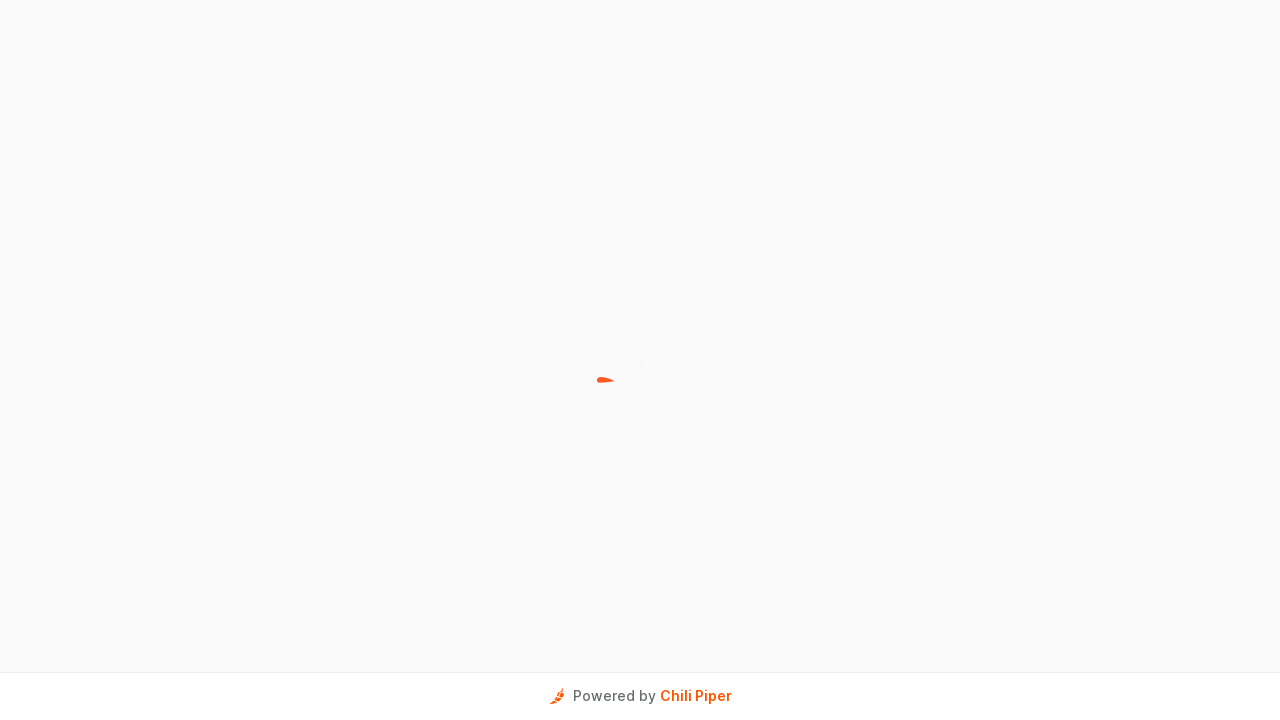

Waited 2 seconds for scheduling options to appear
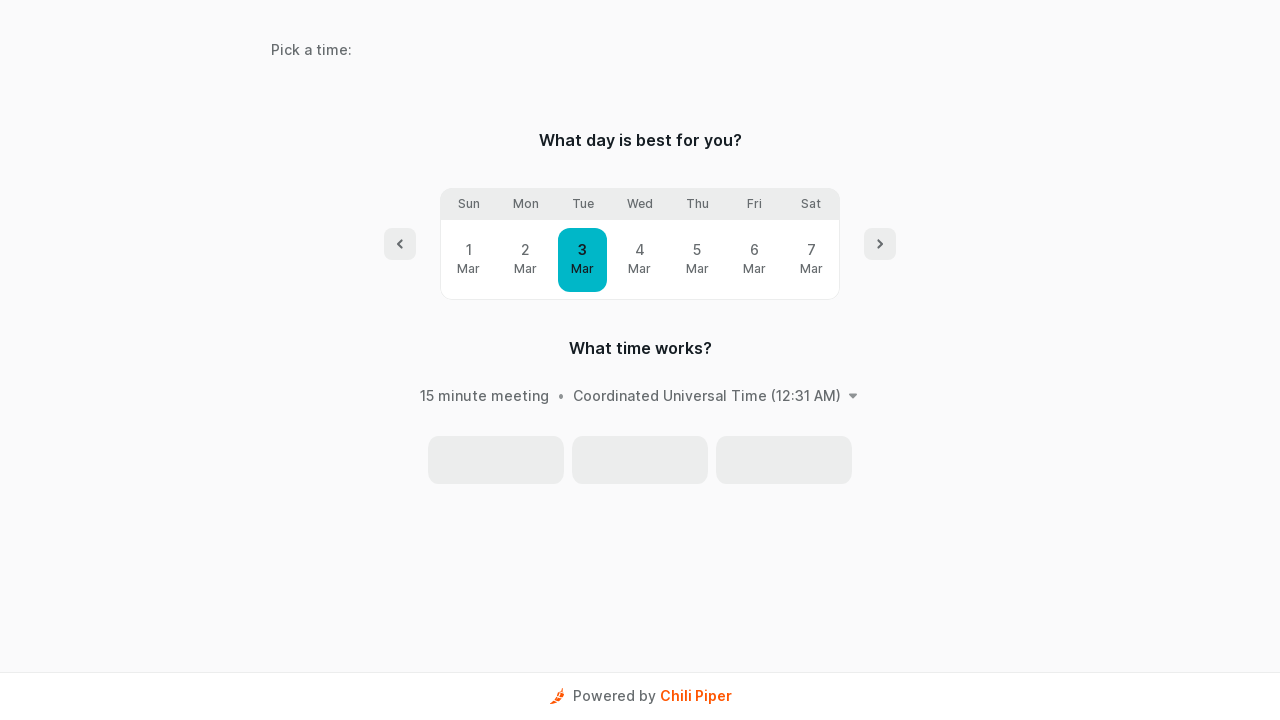

Waited 2 seconds for calendar to load
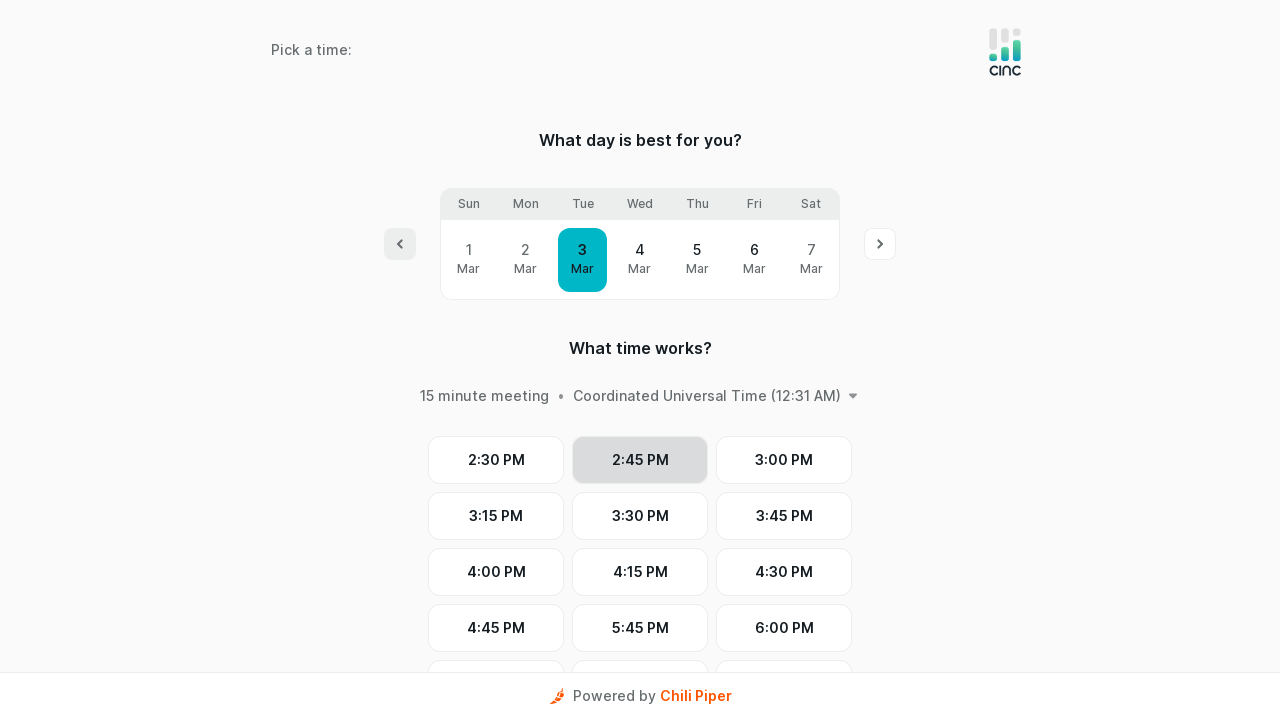

Verified calendar loaded with available day button: button[data-test-id*="days:"]
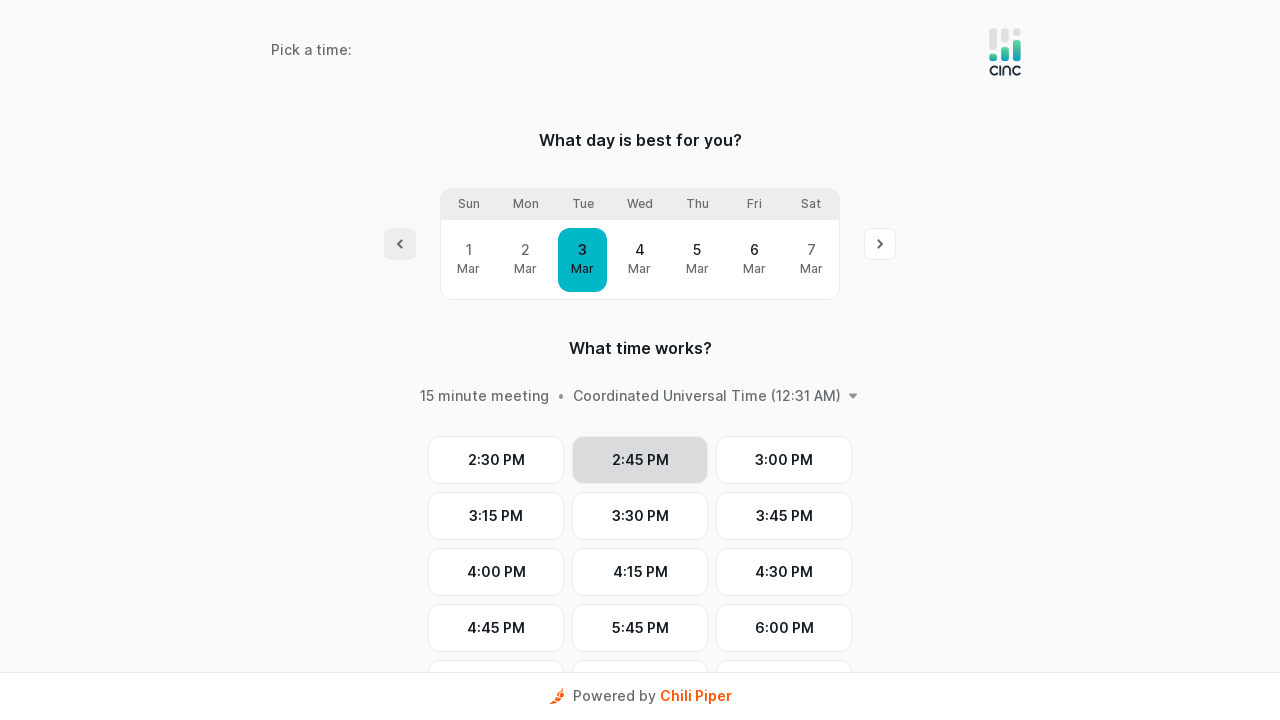

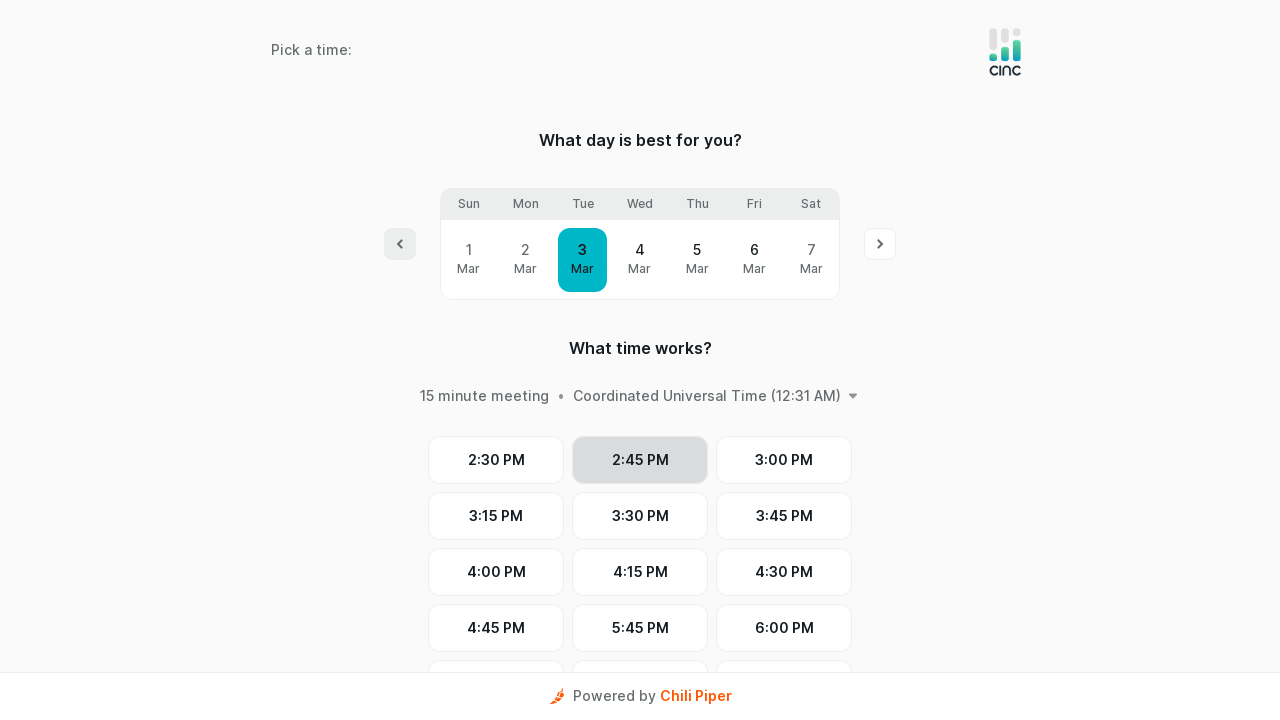